Tests IP and DNS leak detection by visiting Tor Project's IP check API and DNS leak test site to verify displayed IP information

Starting URL: https://check.torproject.org/api/ip

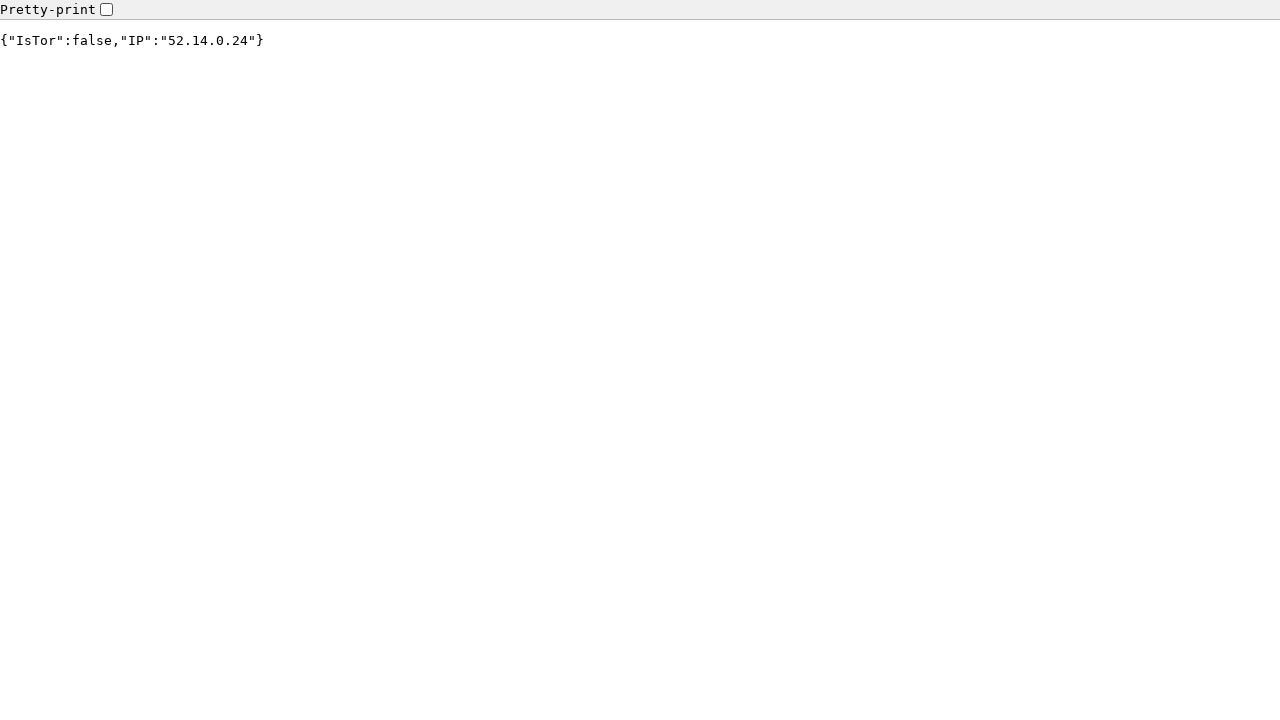

Waited for pre element containing IP information from Tor Project API
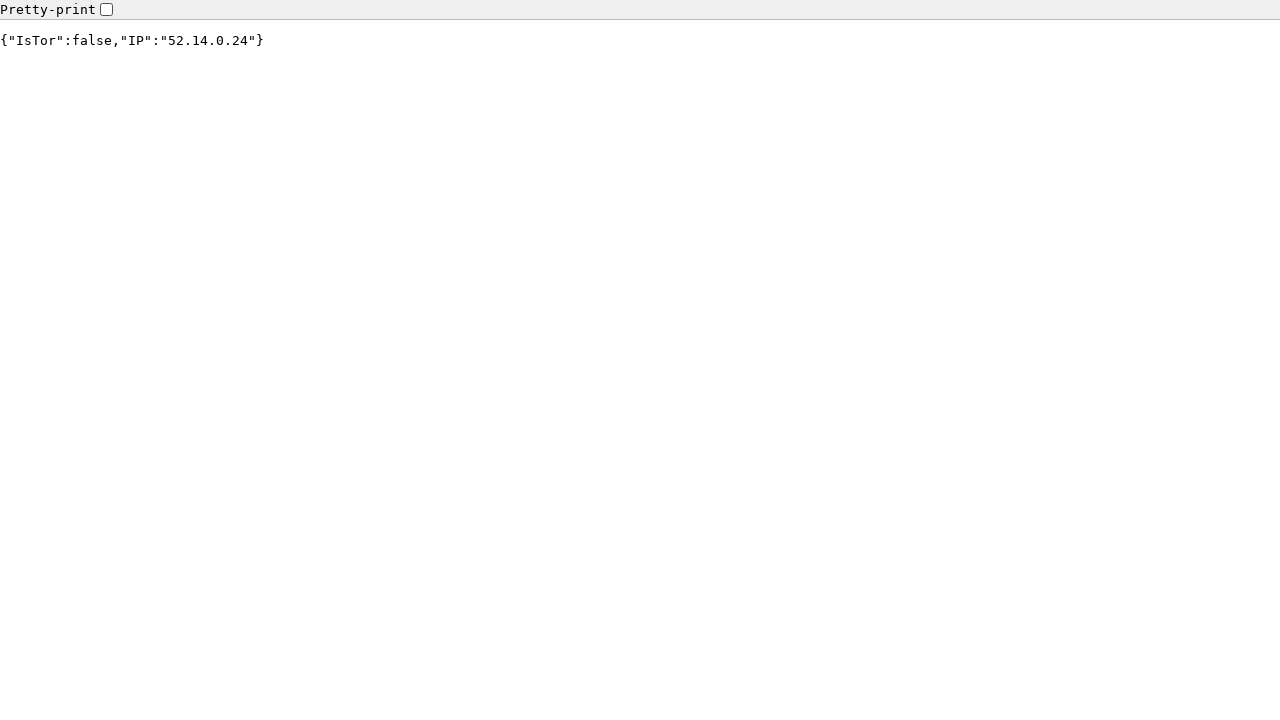

Navigated to DNS leak test site
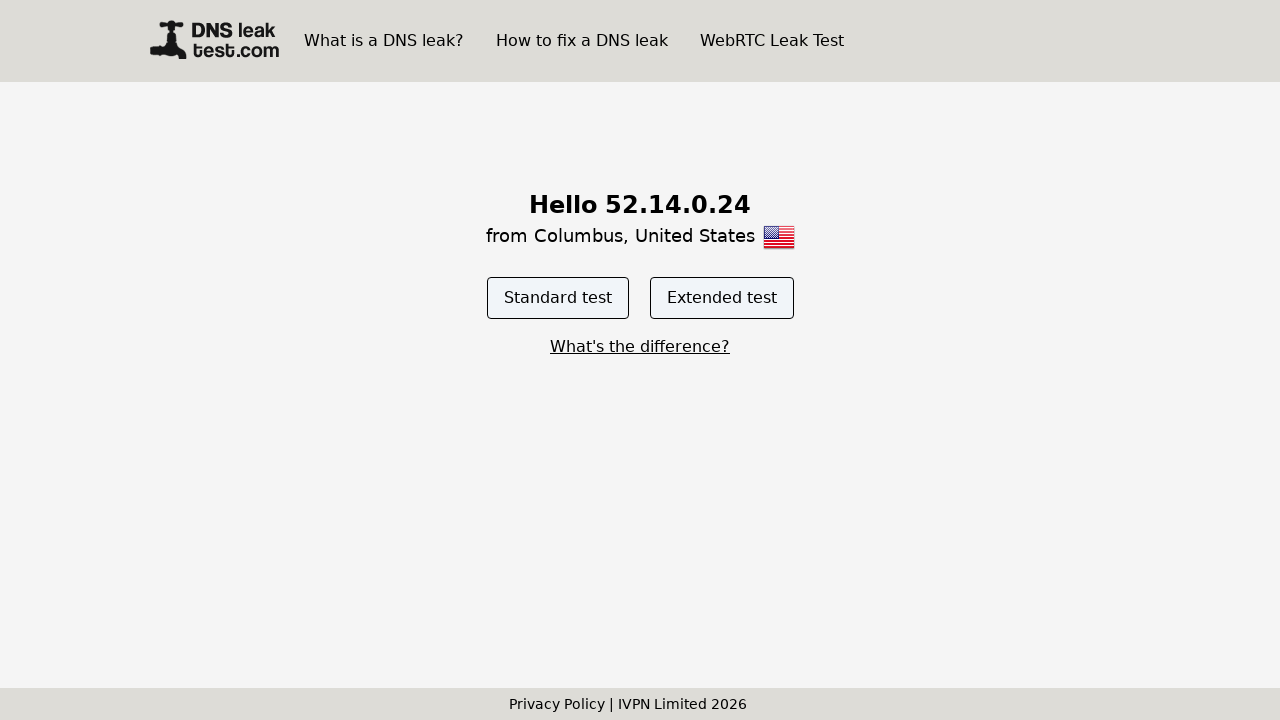

Waited for DNS leak test welcome section to load
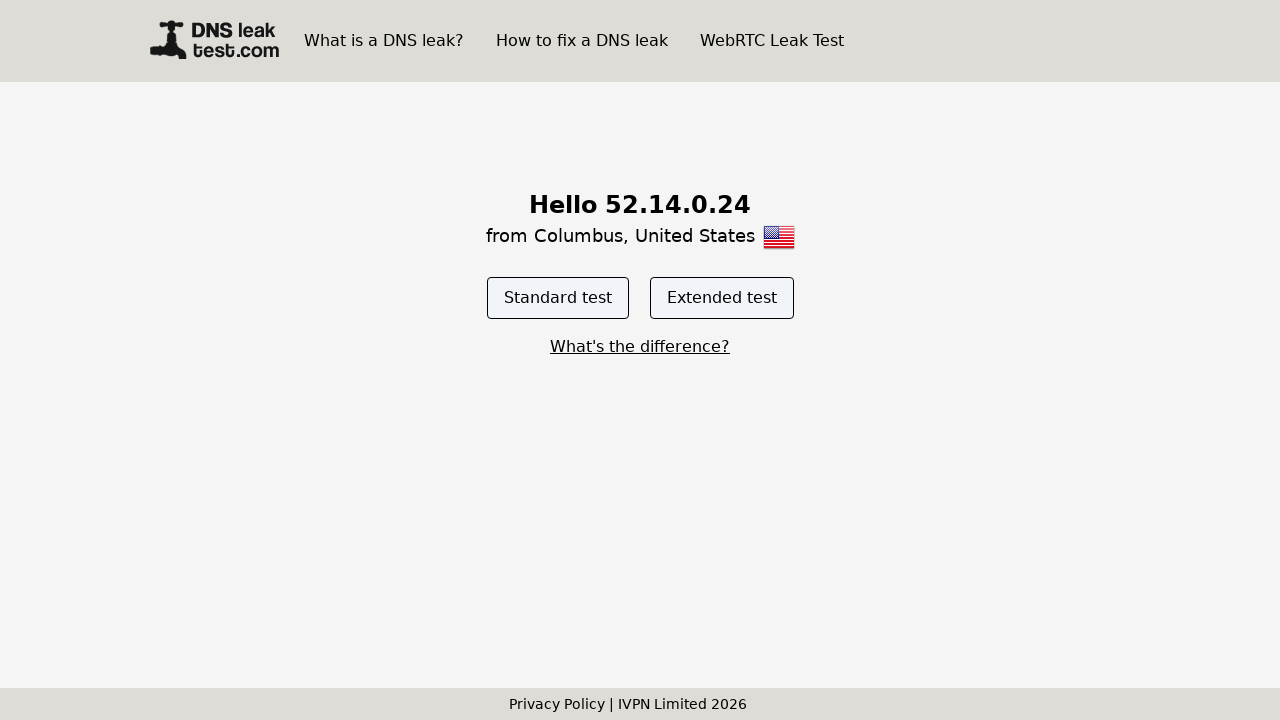

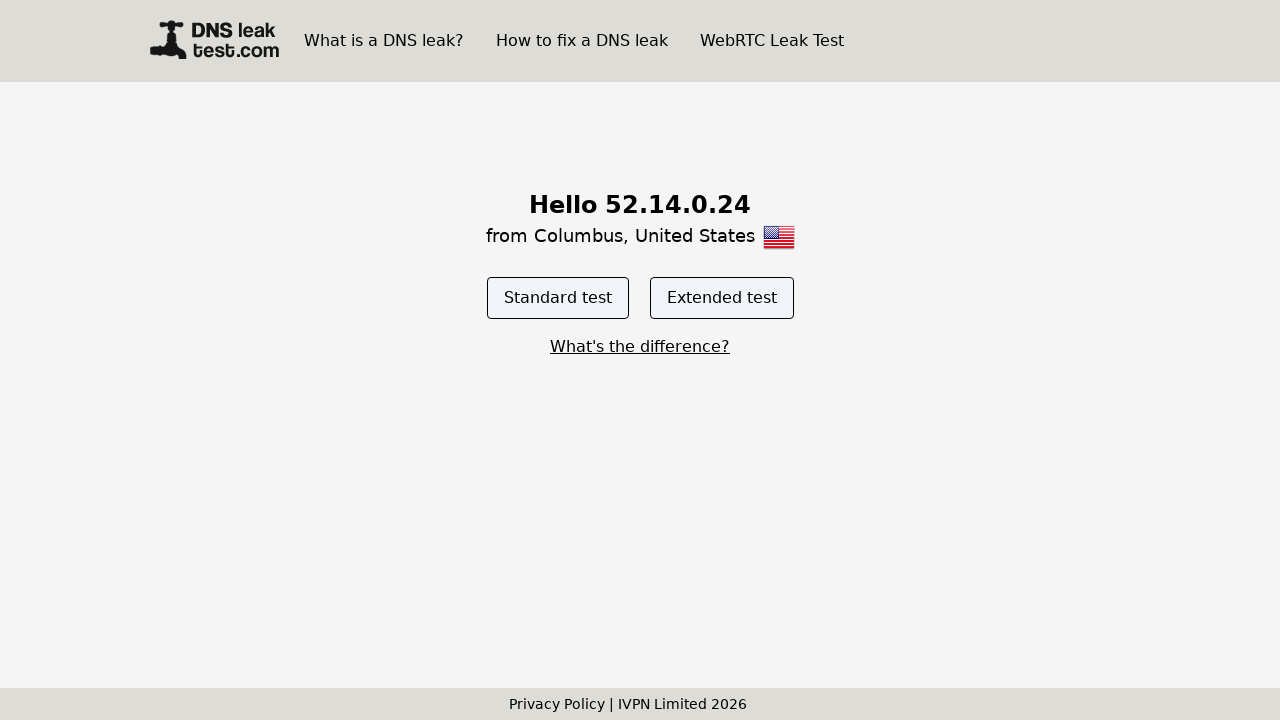